Tests double-click functionality on a button element on a test automation practice page

Starting URL: http://testautomationpractice.blogspot.com/

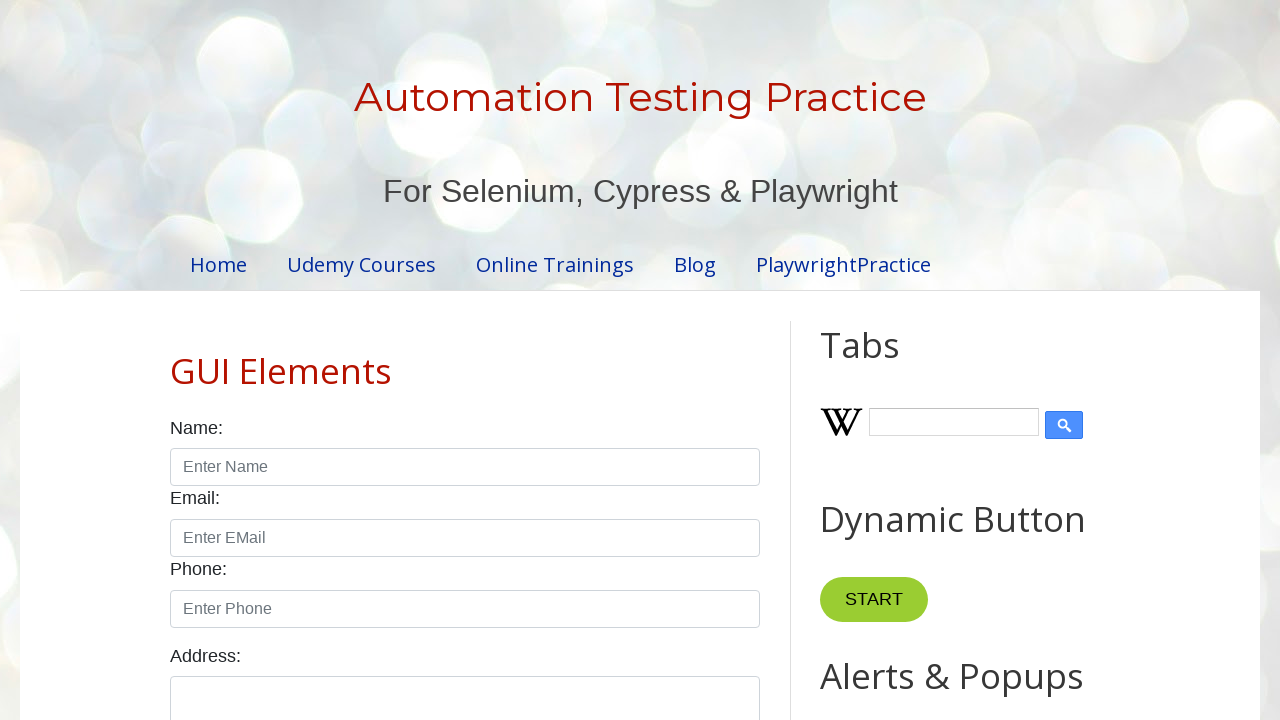

Navigated to test automation practice page
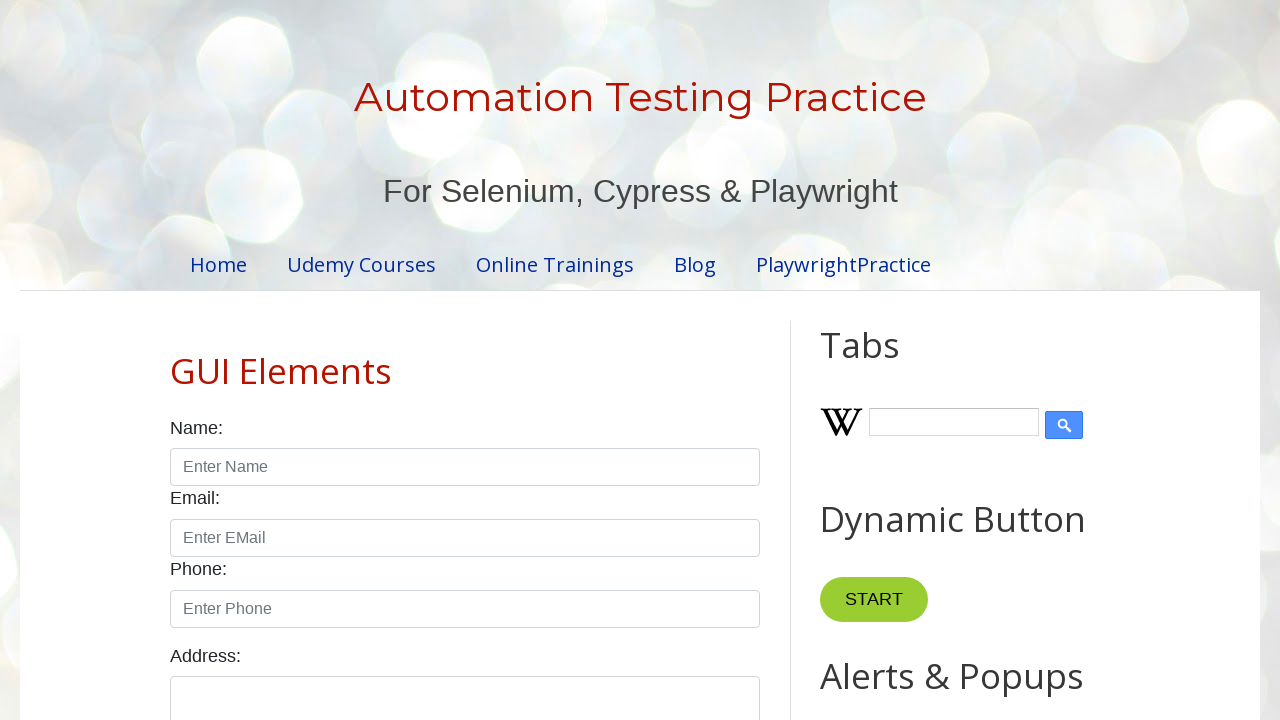

Double-clicked button element at (885, 360) on xpath=//*[@id='HTML10']/div[1]/button
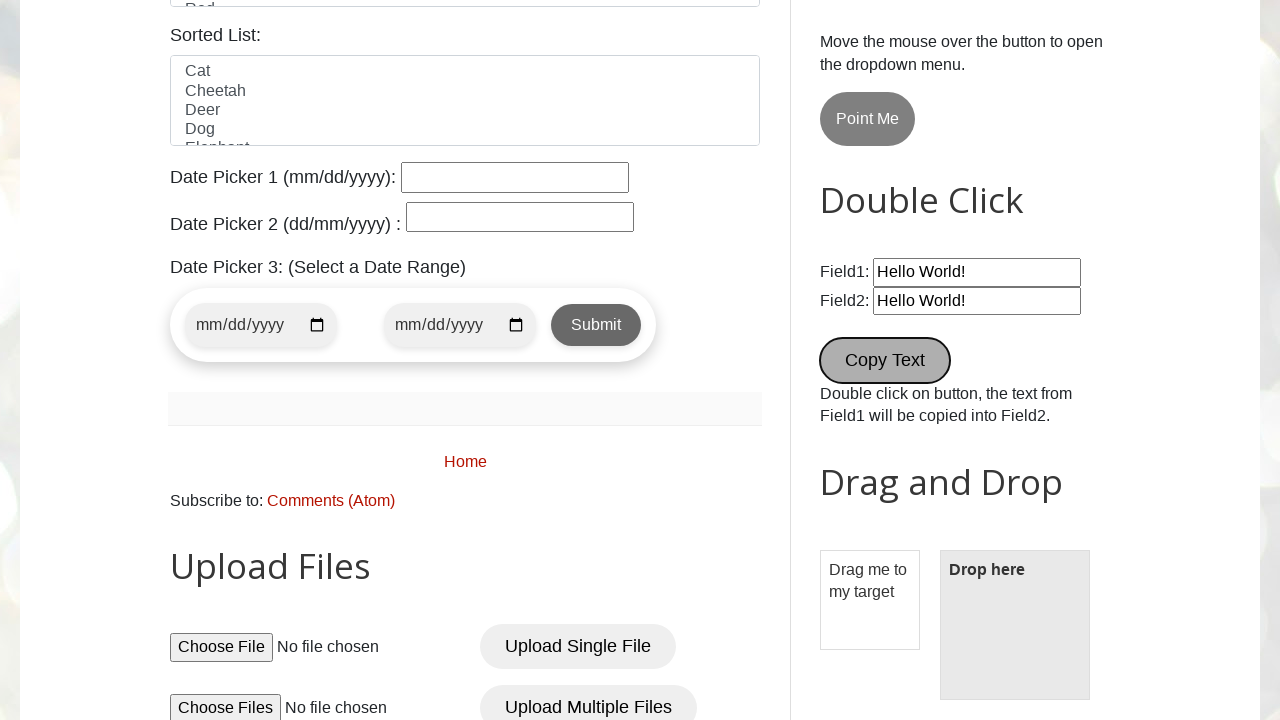

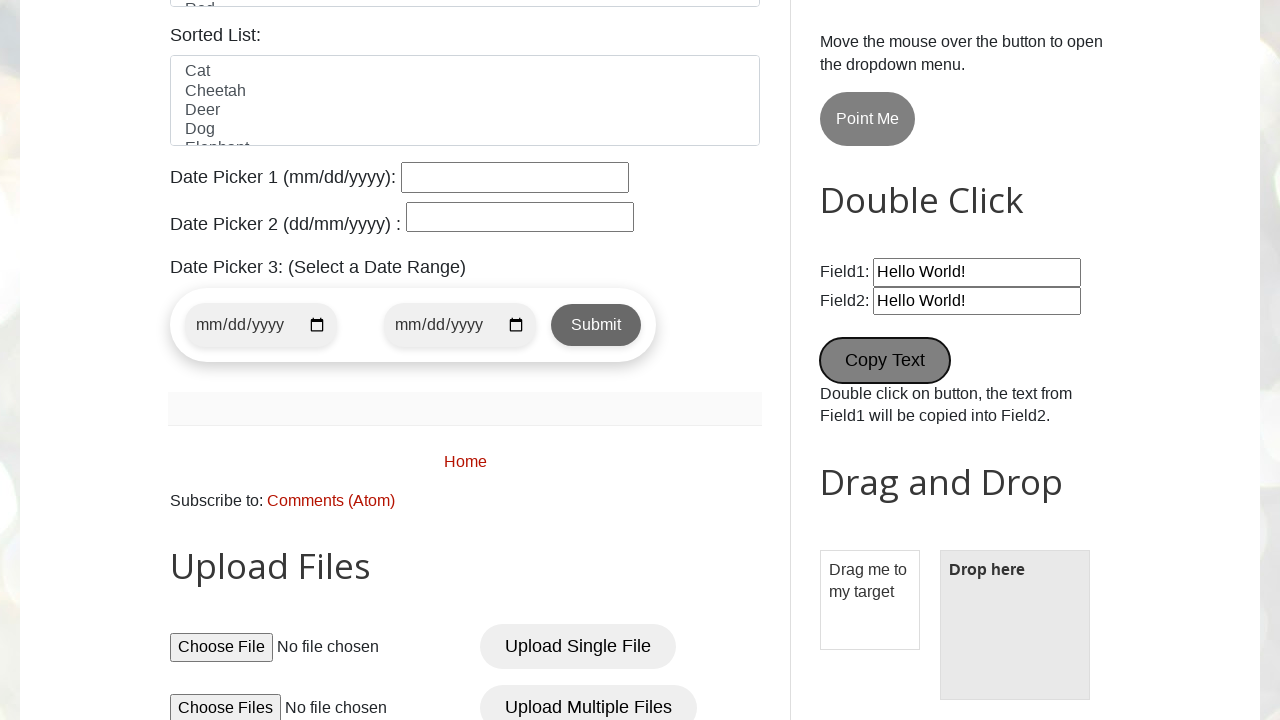